Tests dynamic loading functionality by clicking a start button and verifying that "Hello World!" text appears

Starting URL: https://automationfc.github.io/dynamic-loading/

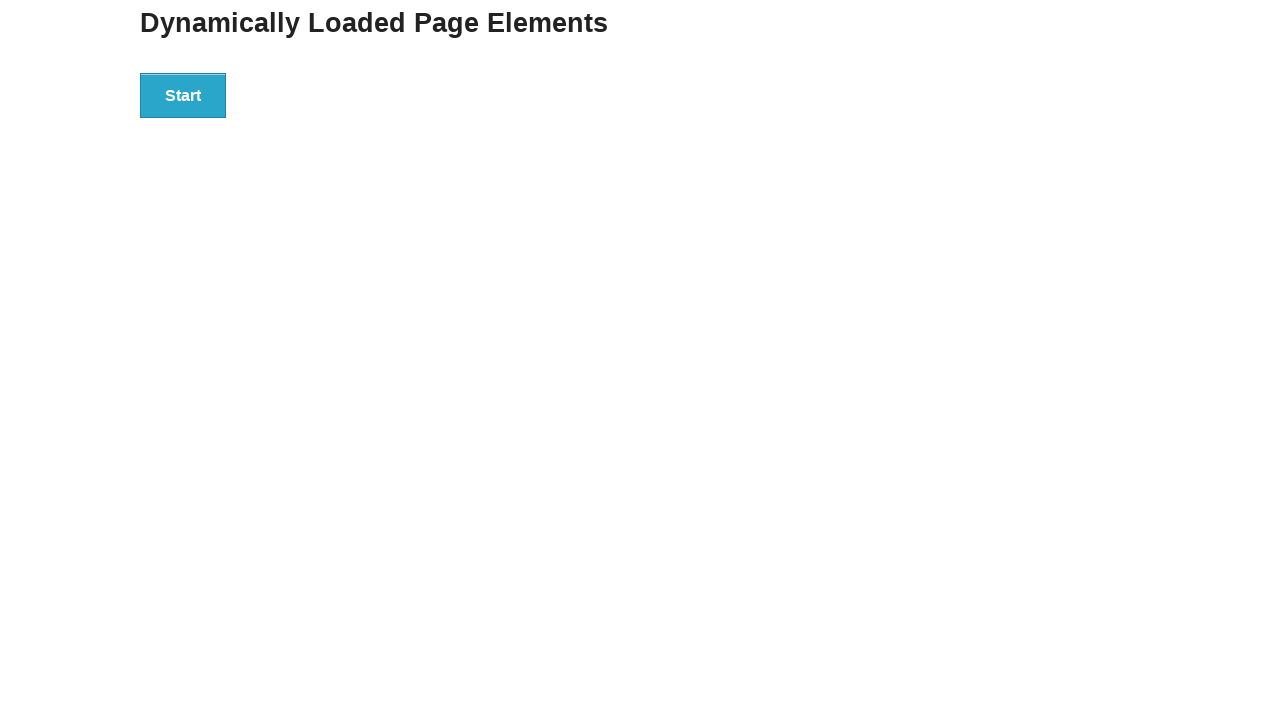

Clicked start button to trigger dynamic loading at (183, 95) on div#start>button
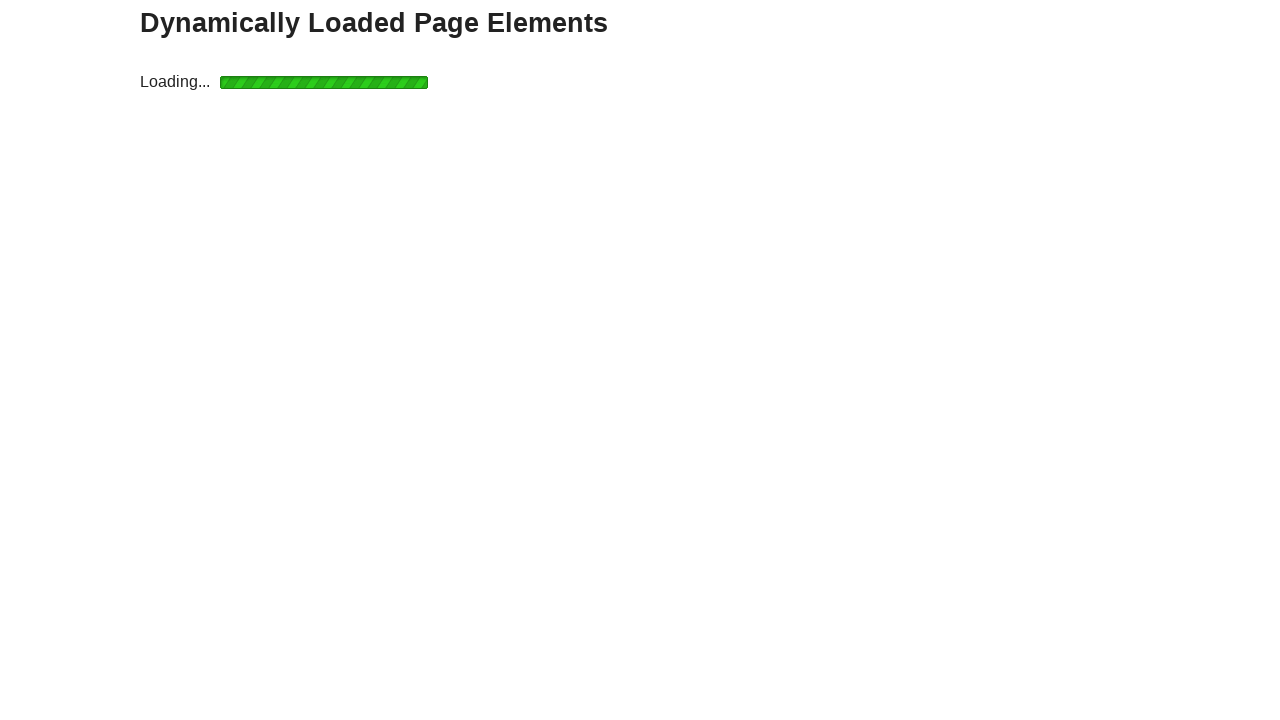

Waited for 'Hello World!' text to appear
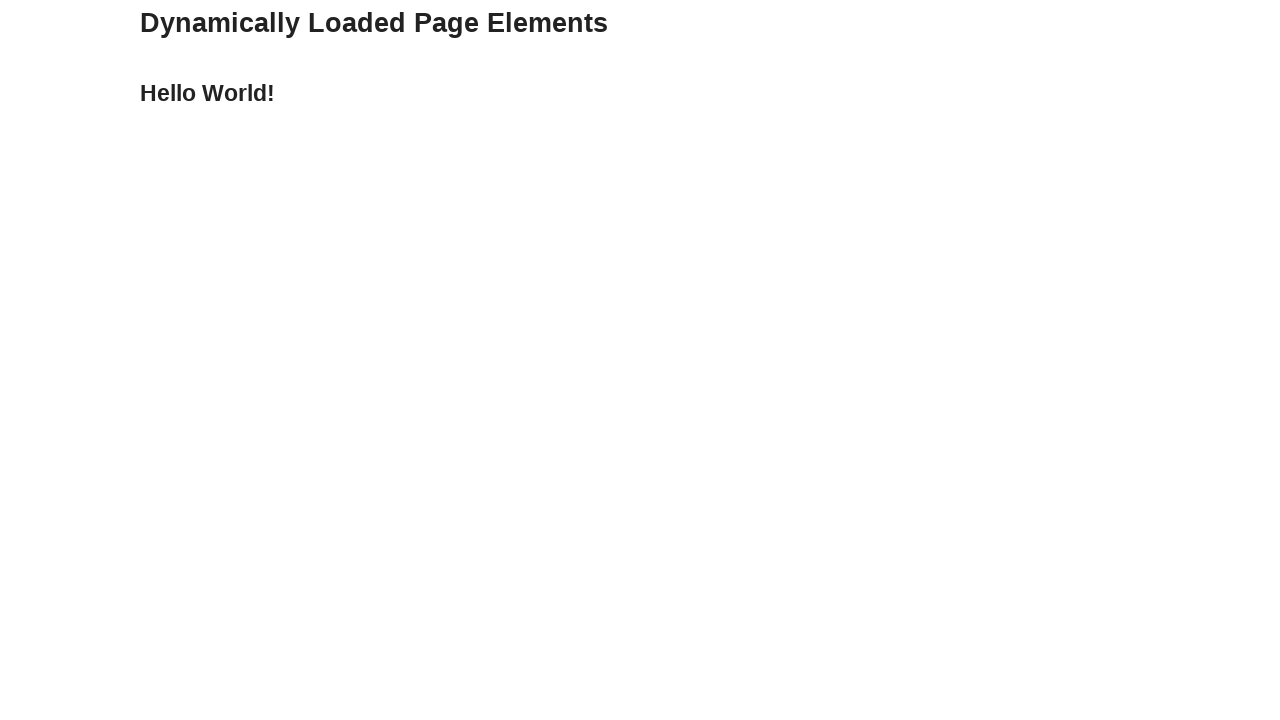

Verified that 'Hello World!' text is displayed correctly
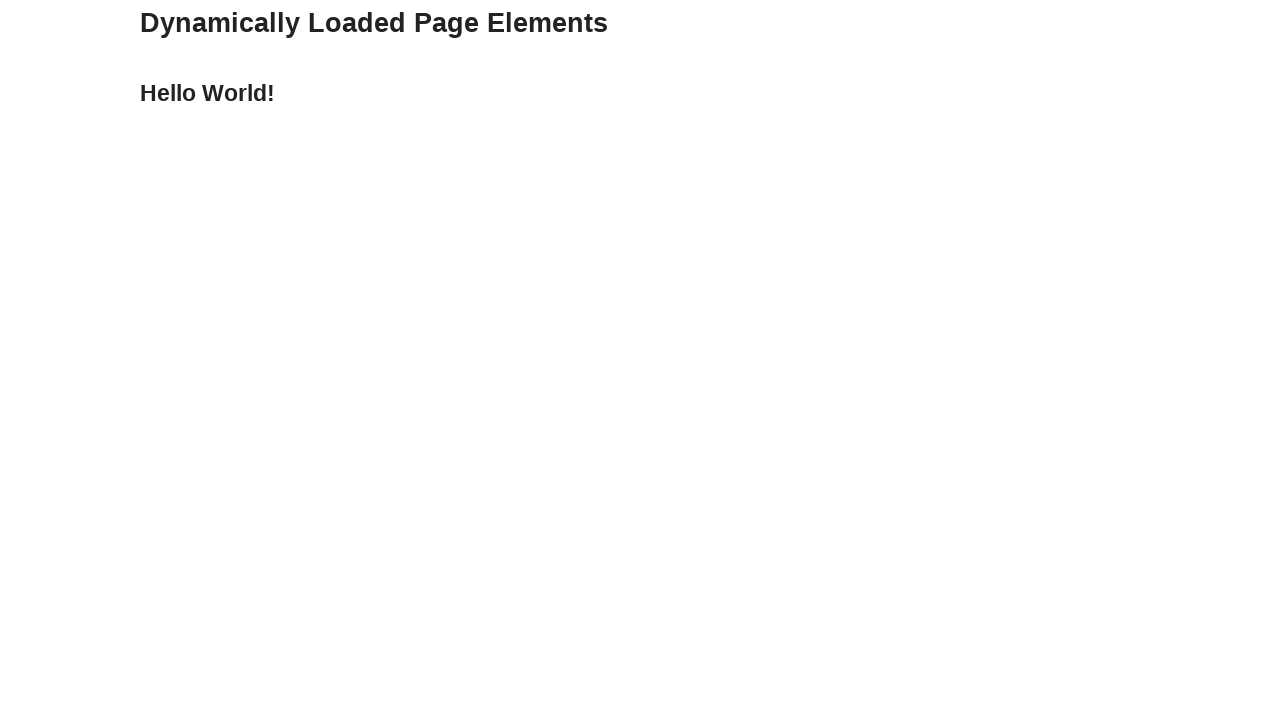

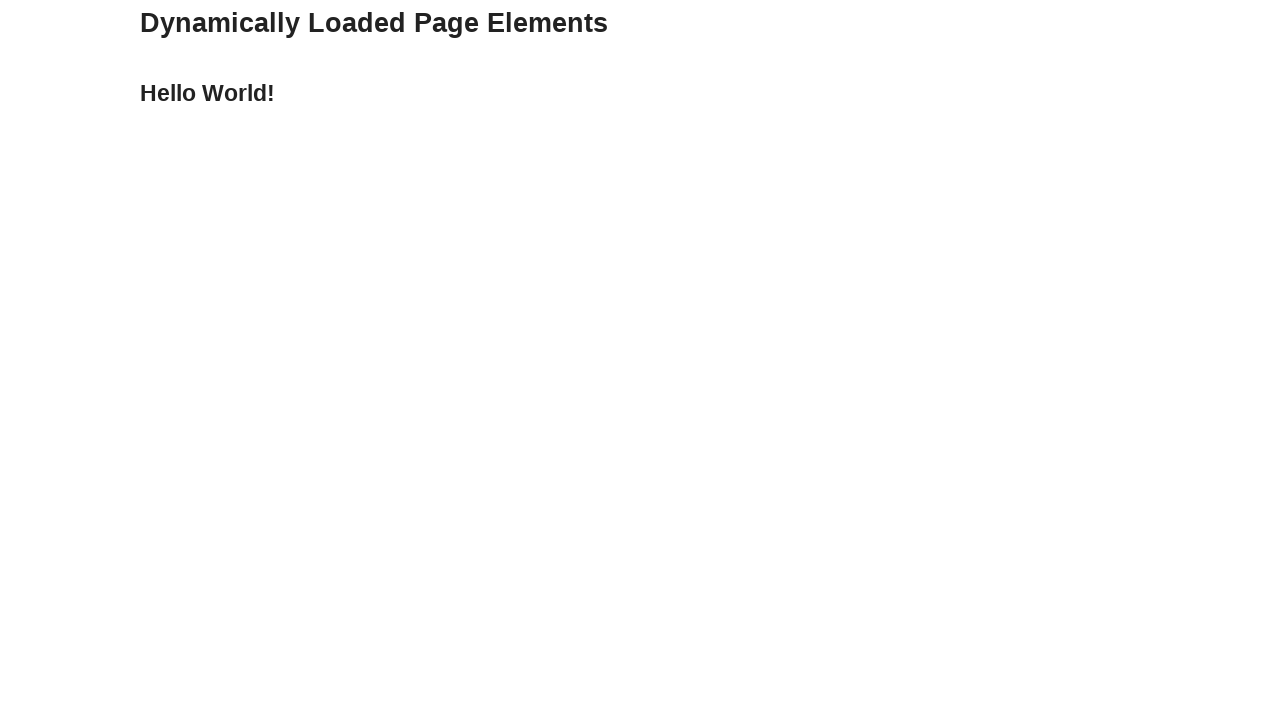